Tests keyboard input functionality by clicking on a name field, entering text, and clicking a button on the Formy project keypress page

Starting URL: https://formy-project.herokuapp.com/keypress

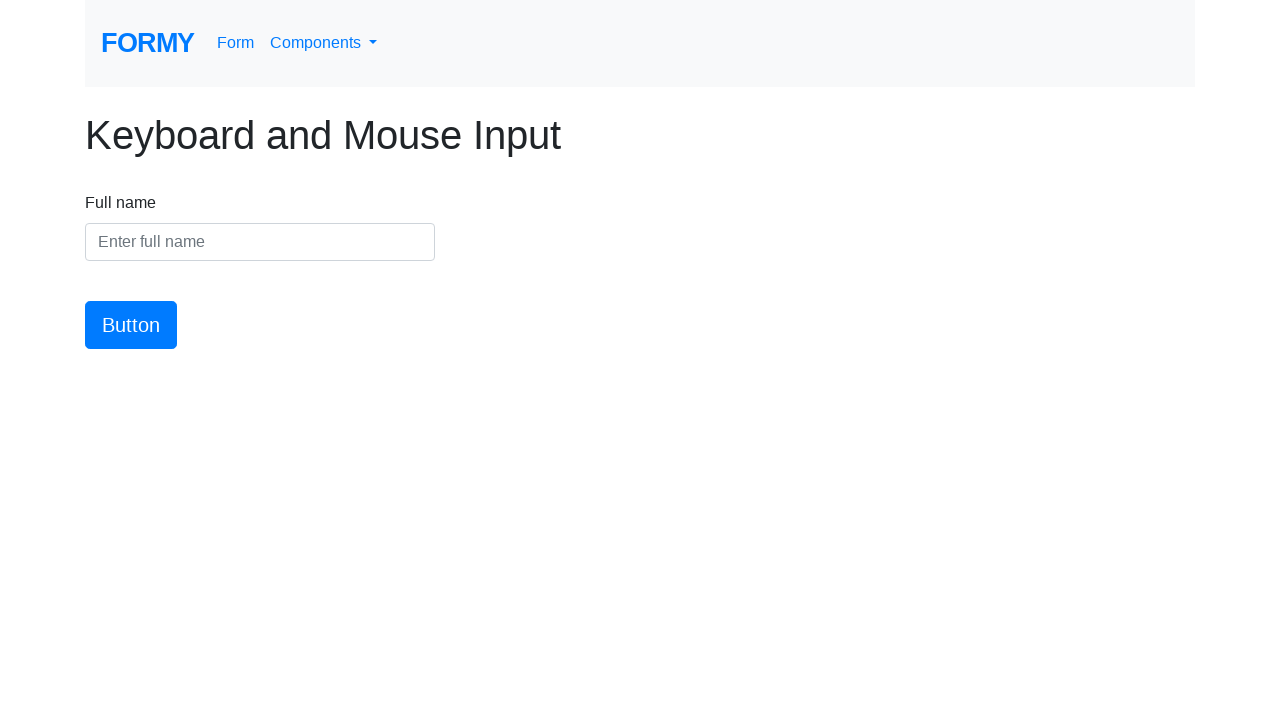

Clicked on the name input field at (260, 242) on #name
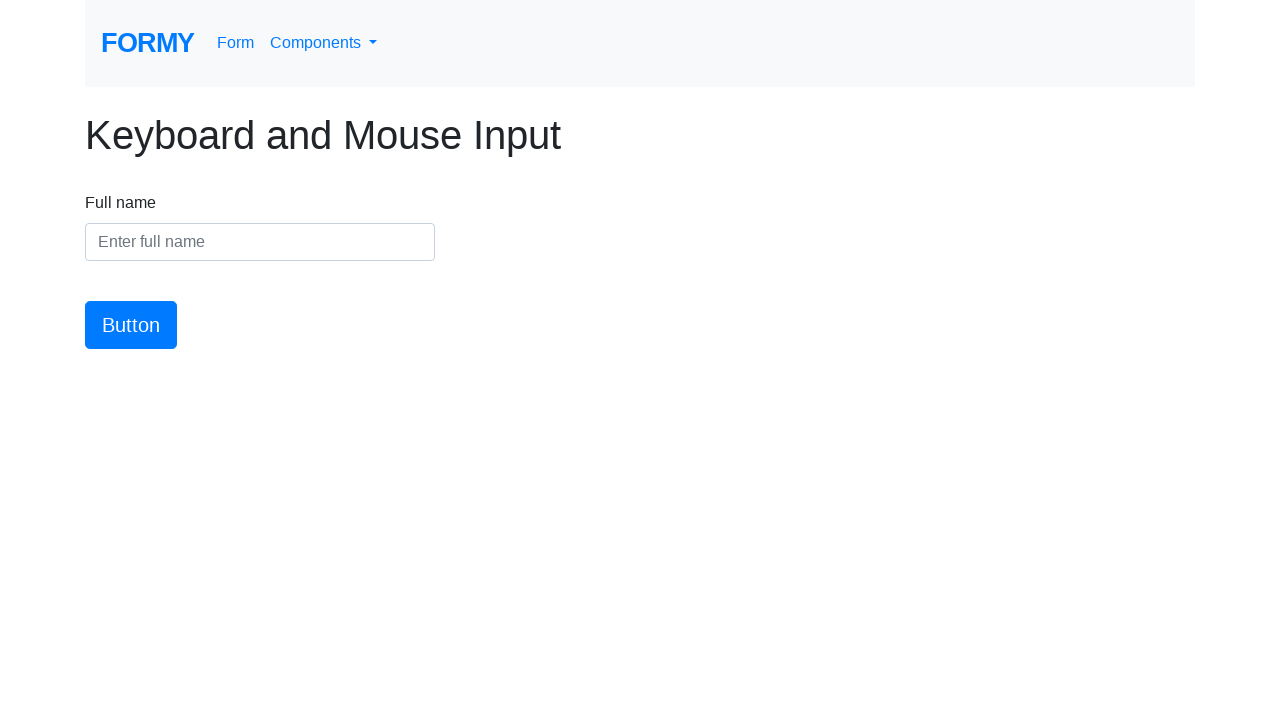

Entered 'Mosume Bahar' into the name field on #name
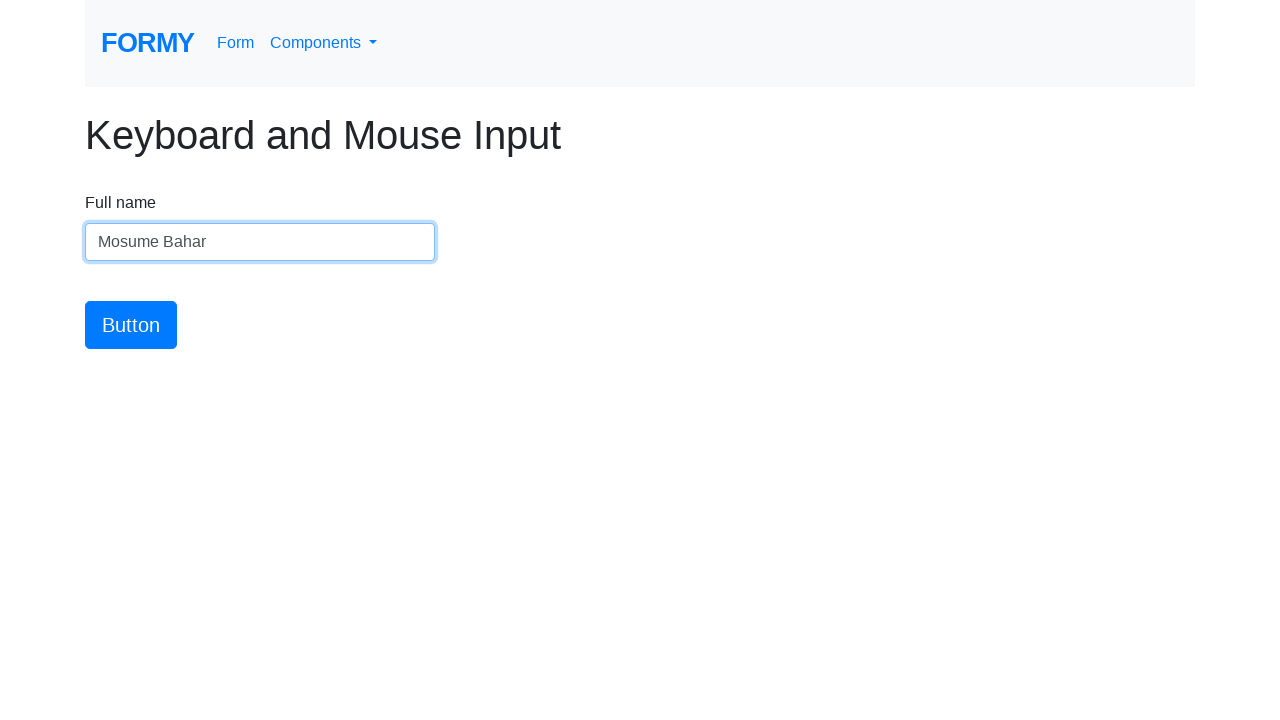

Clicked the button to submit the form at (131, 325) on #button
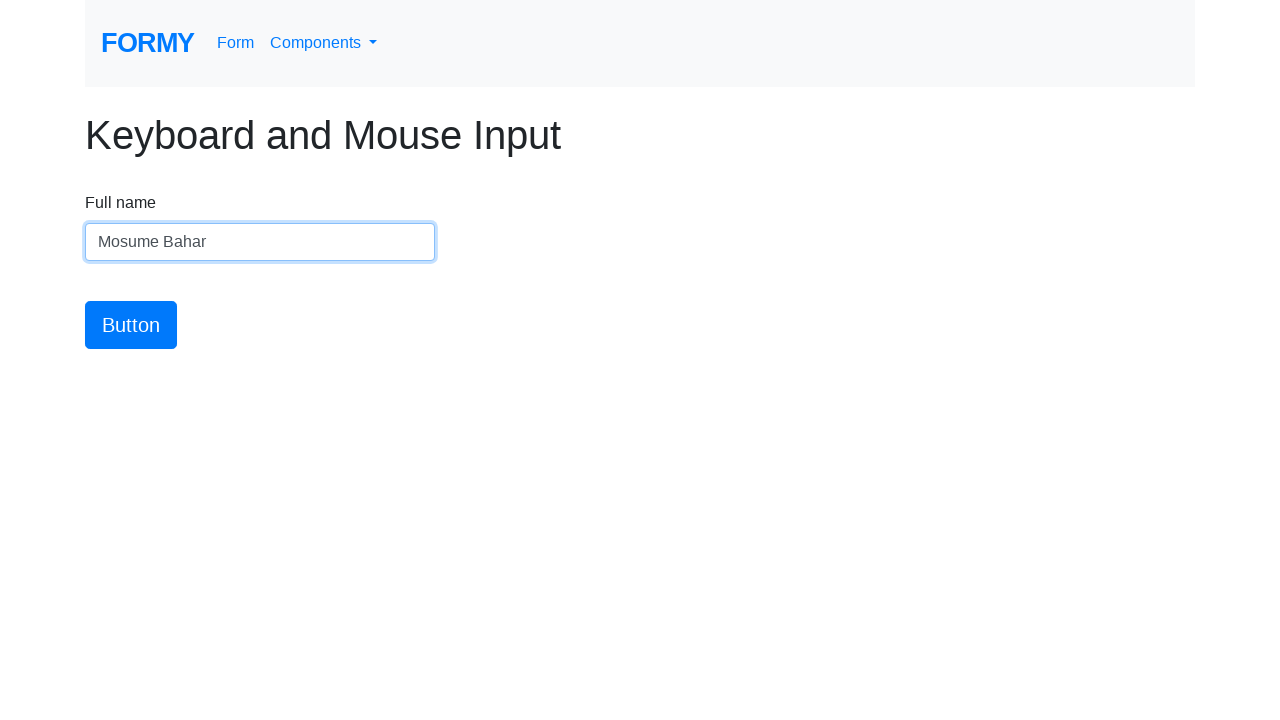

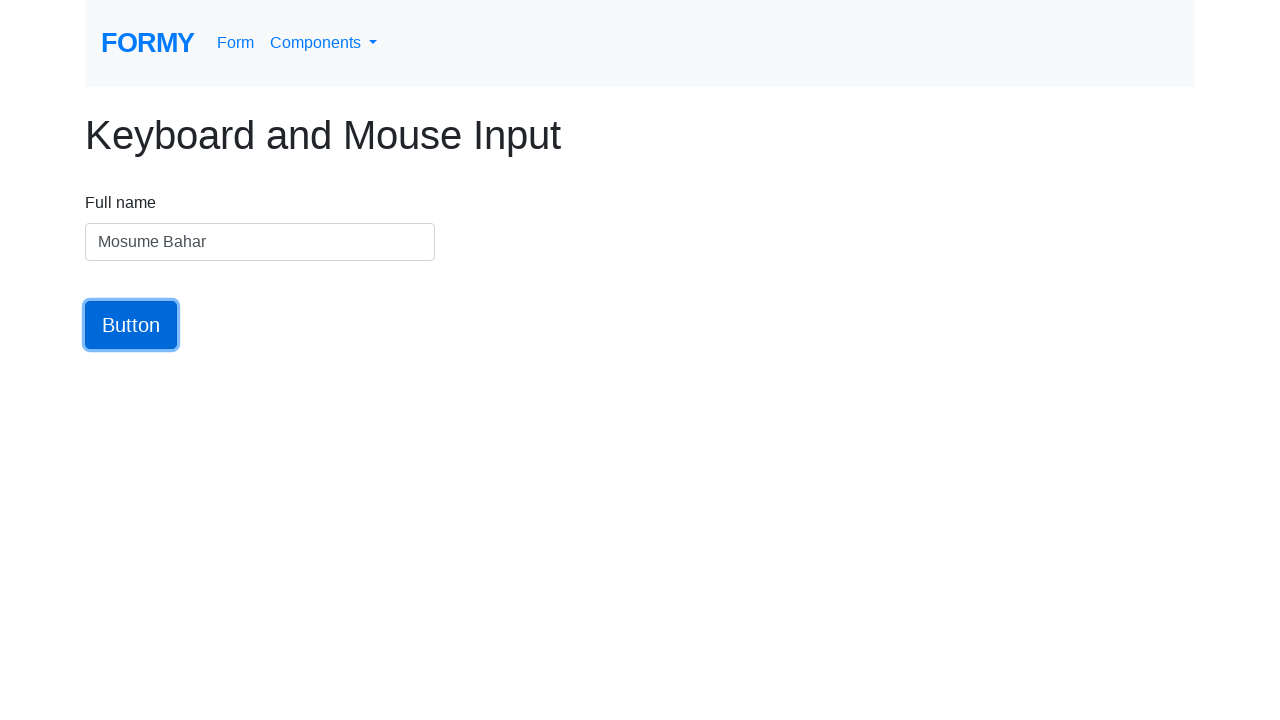